Tests the number entry form with both invalid and valid inputs, verifying error messages and alert dialogs

Starting URL: https://kristinek.github.io/site/tasks/enter_a_number

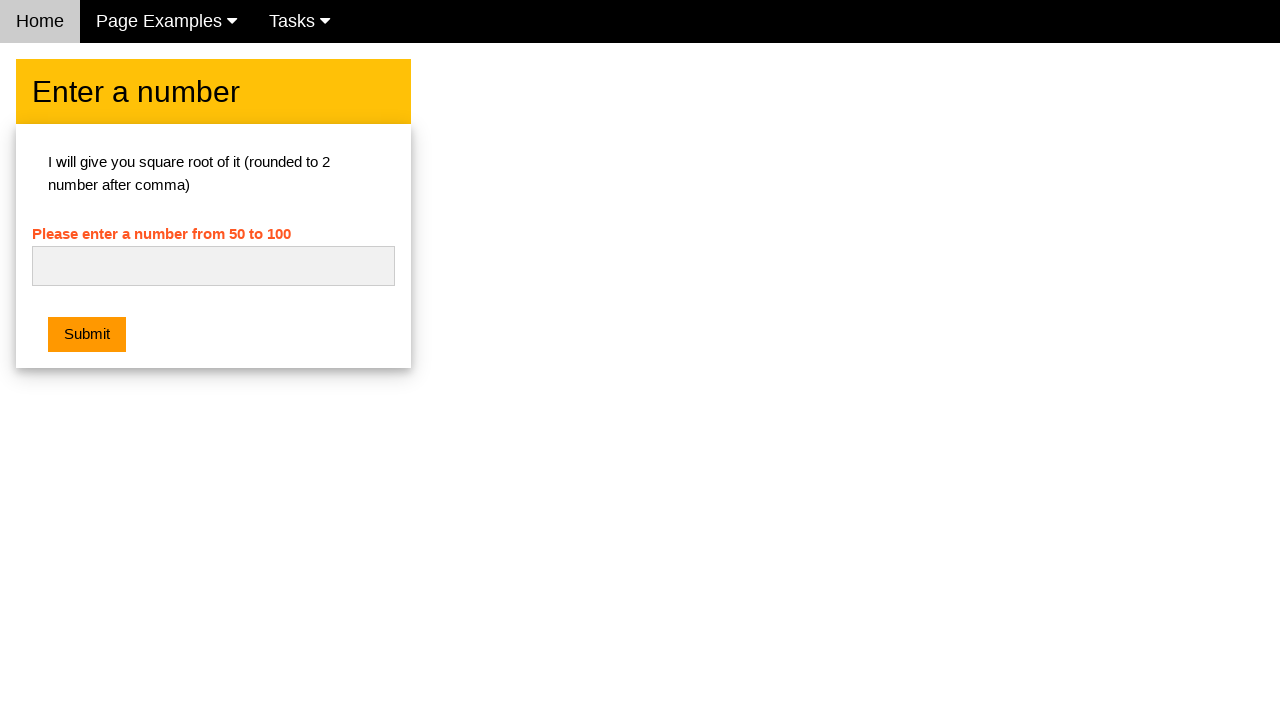

Cleared the number input field on #numb
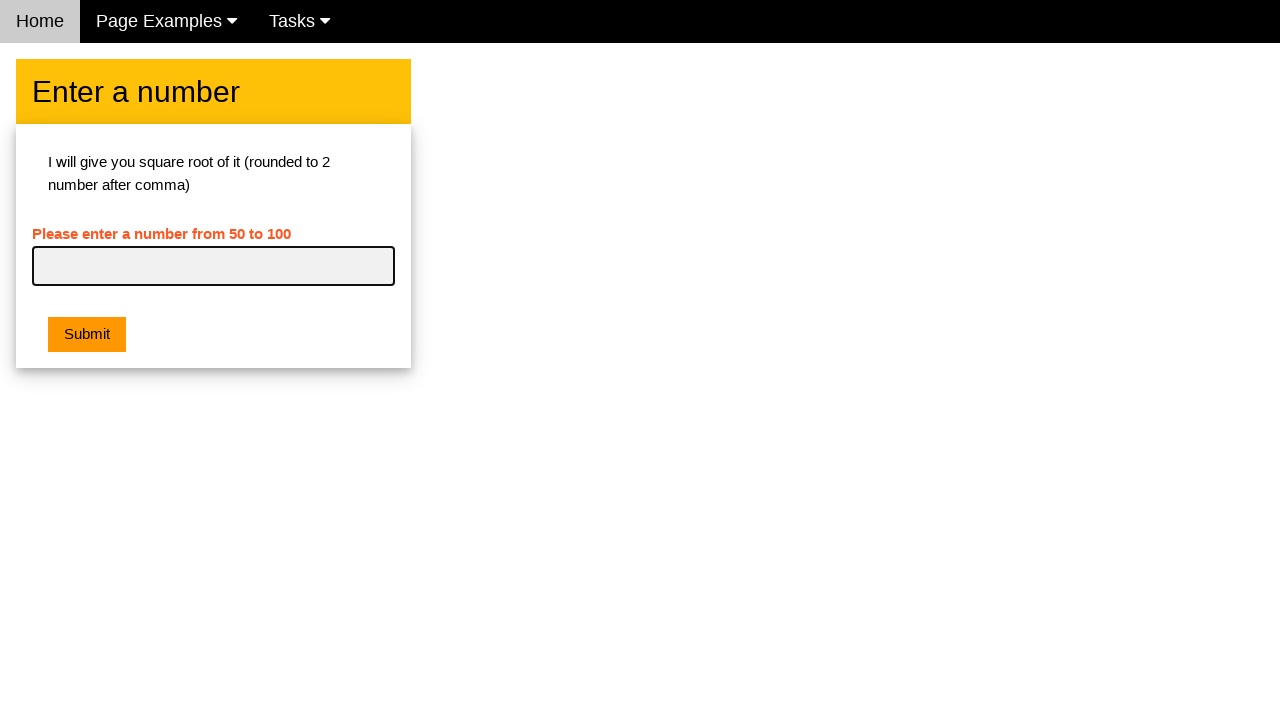

Entered invalid input 'abc' into the number field on #numb
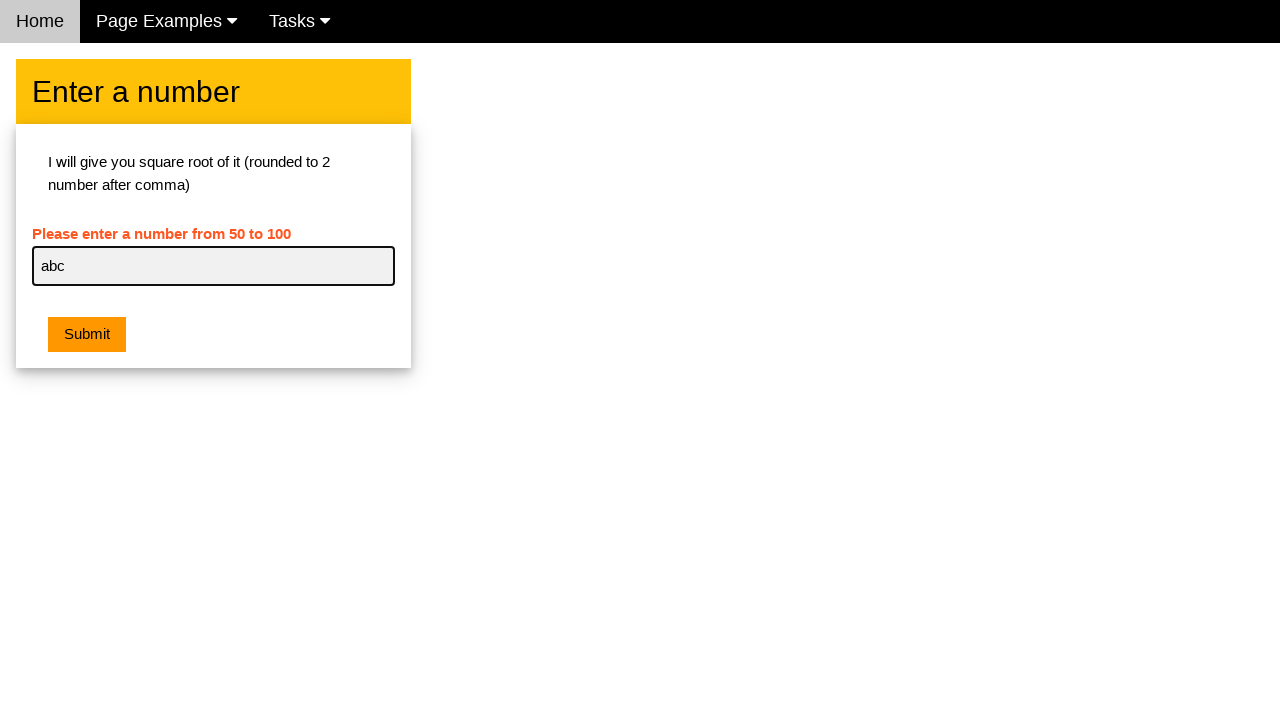

Clicked submit button with invalid input at (87, 335) on button
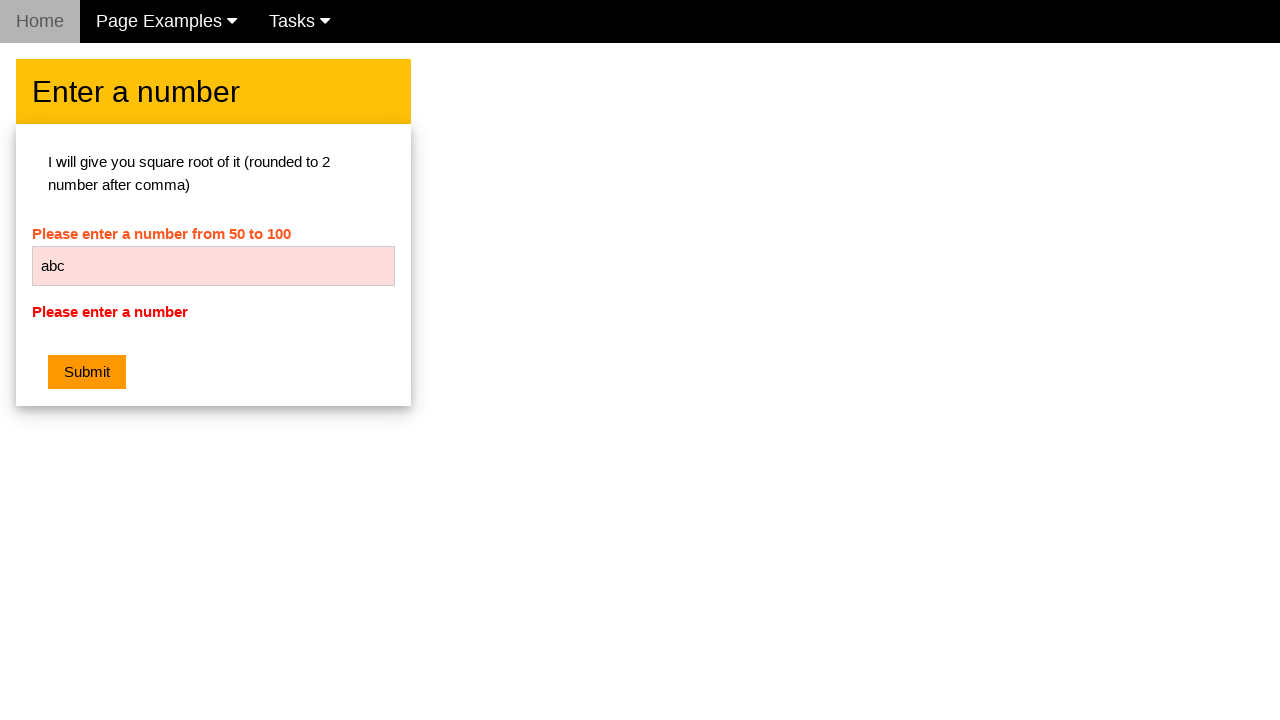

Verified error message is displayed for invalid input
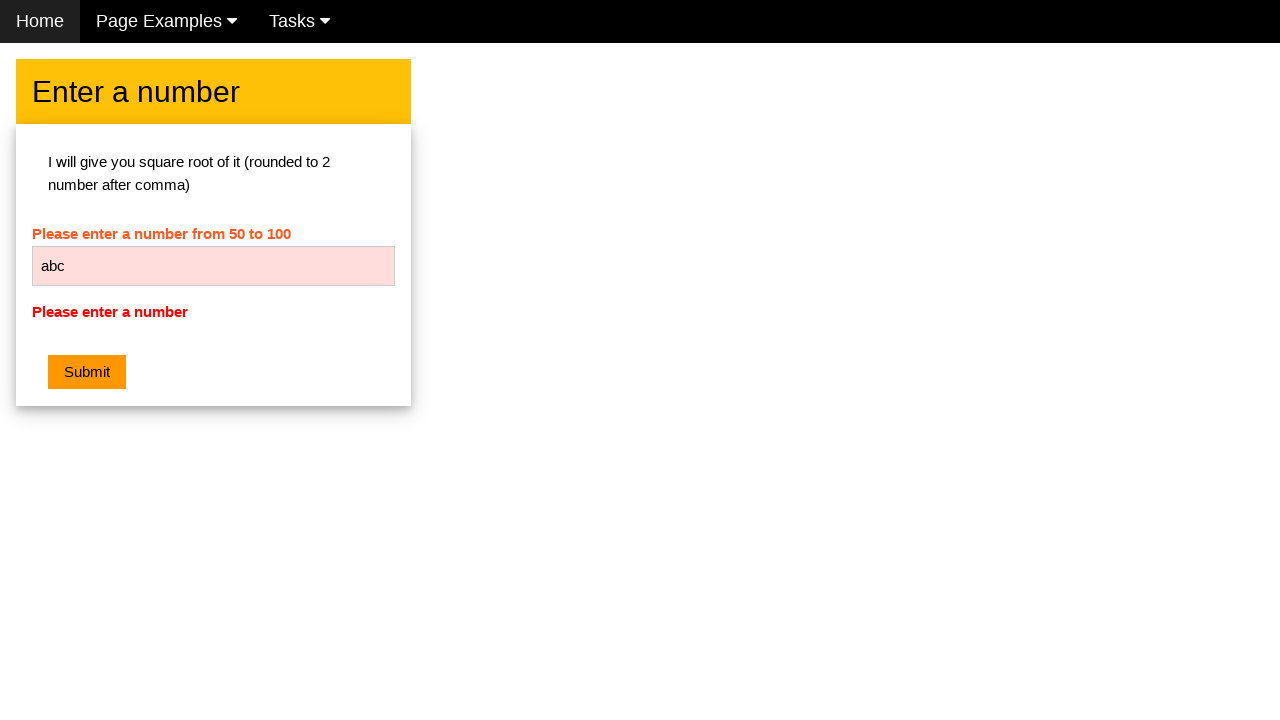

Cleared the number input field on #numb
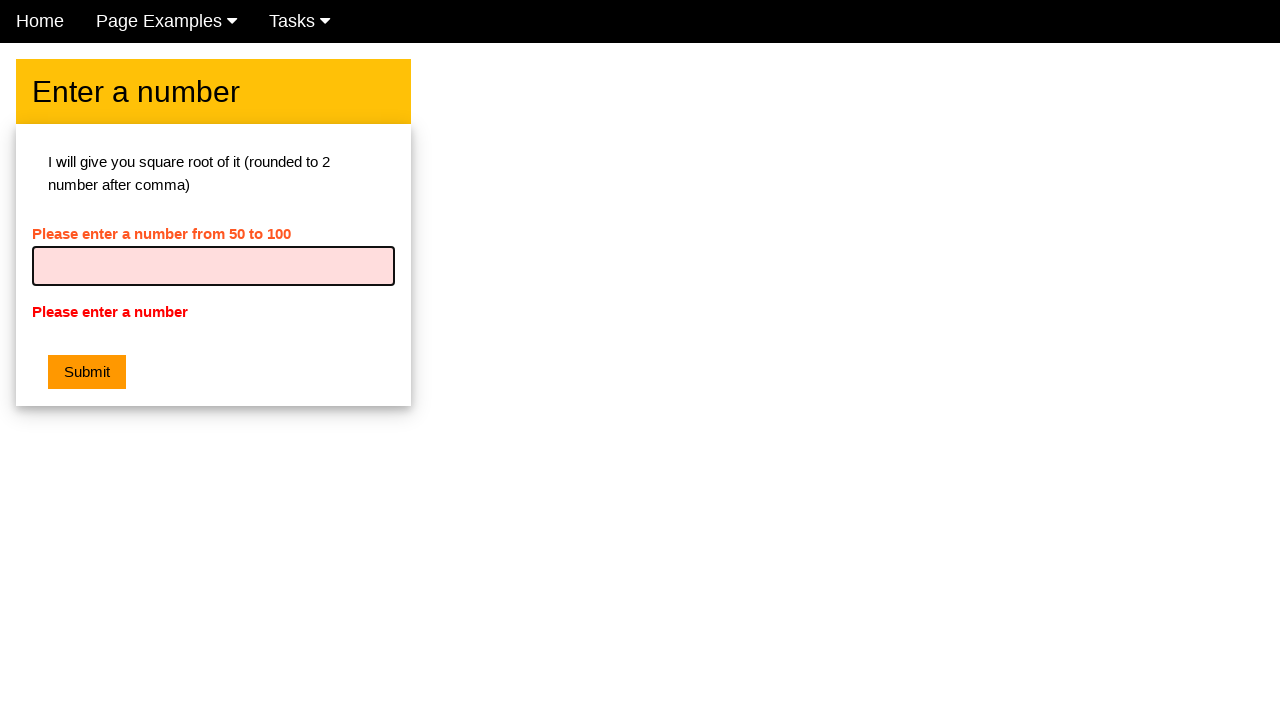

Entered valid number '50' into the number field on #numb
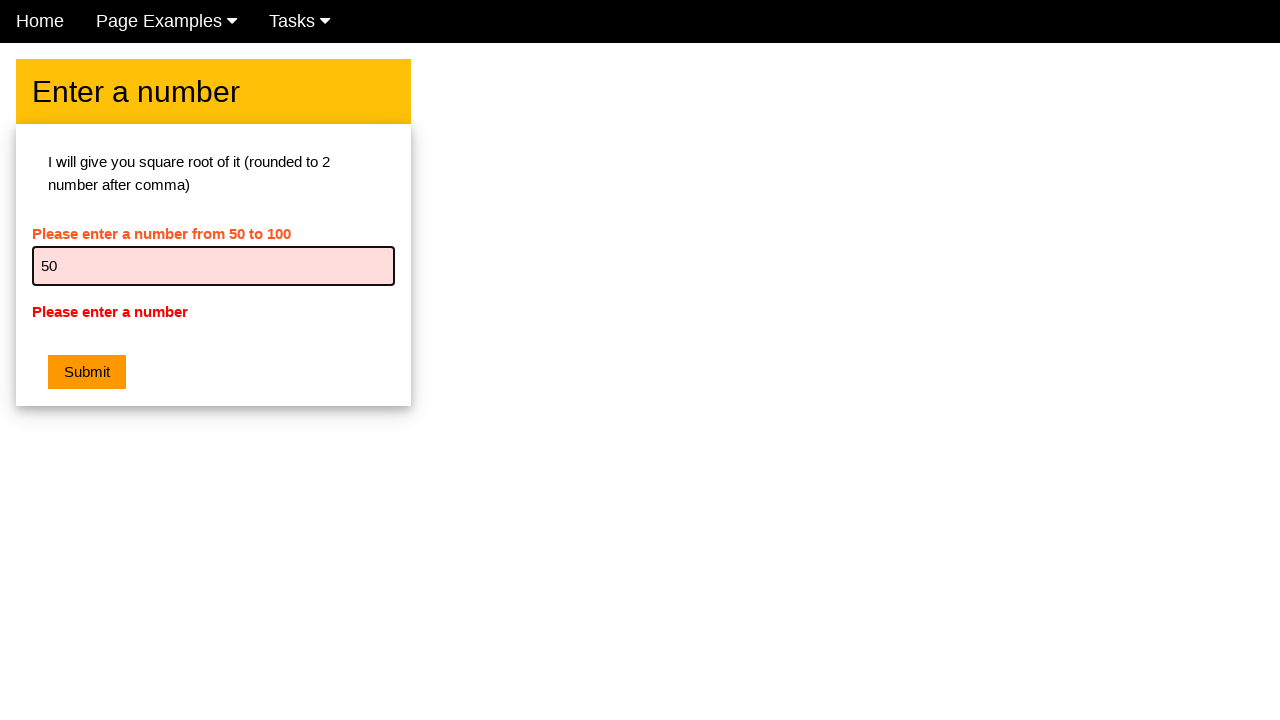

Clicked submit button with valid input at (87, 372) on button
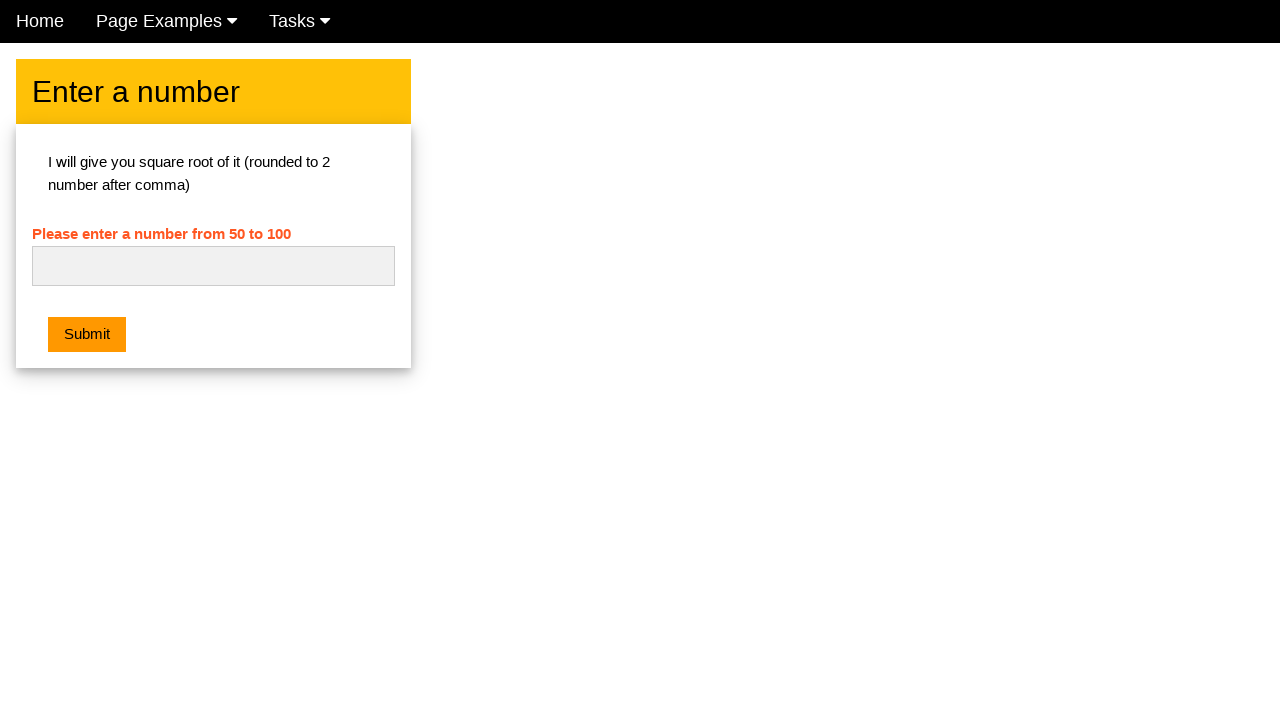

Set up dialog handler to accept alert dialog
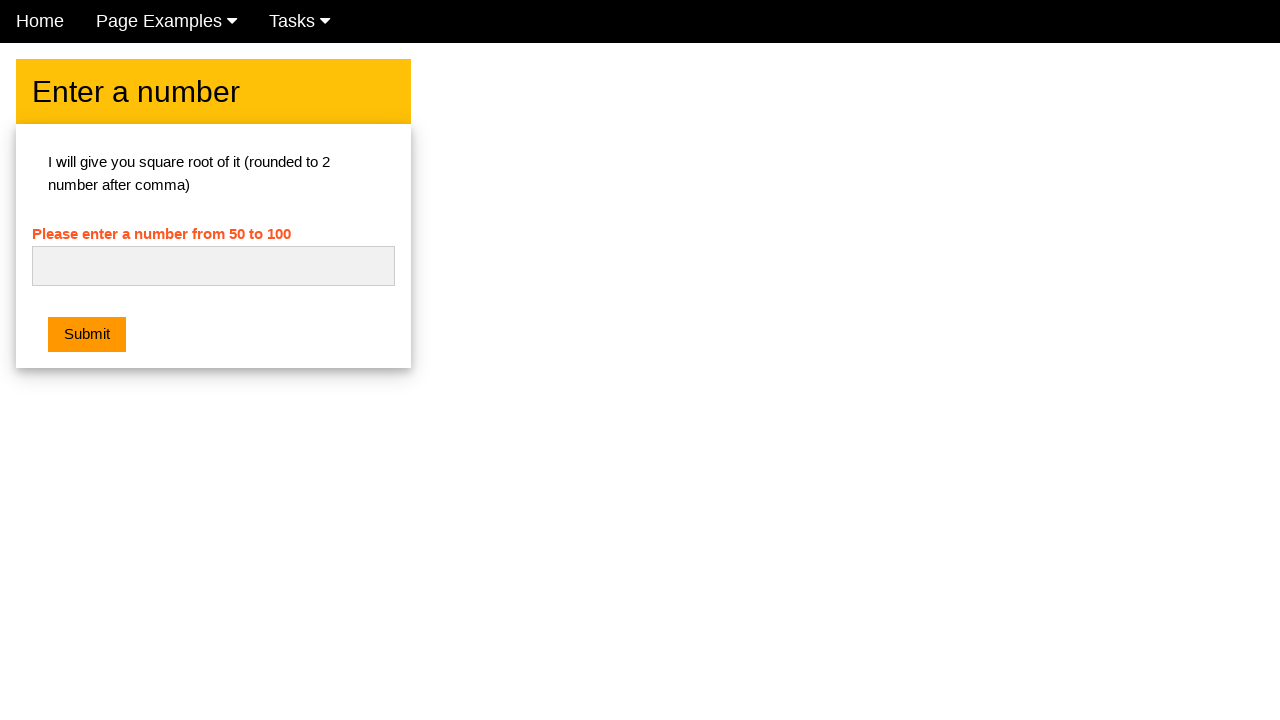

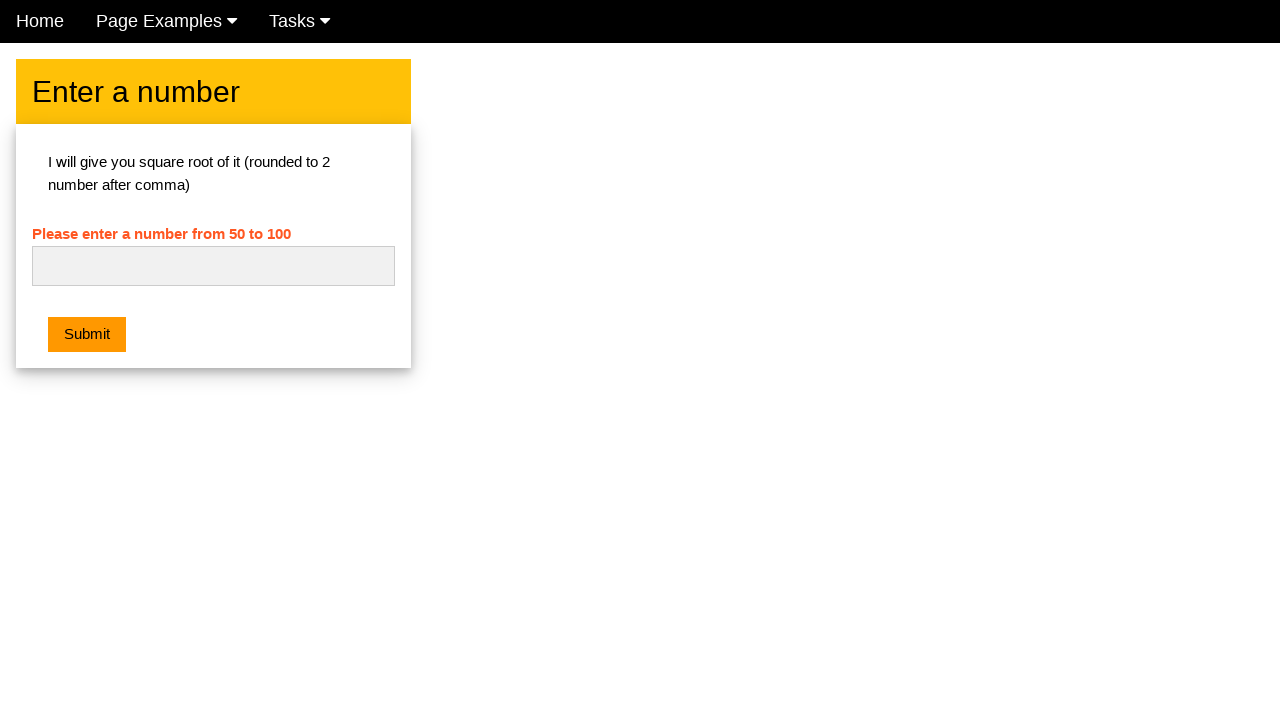